Tests various checkbox interactions including selecting specific checkboxes, selecting all, selecting by choice, and clearing selections

Starting URL: https://omayo.blogspot.com/

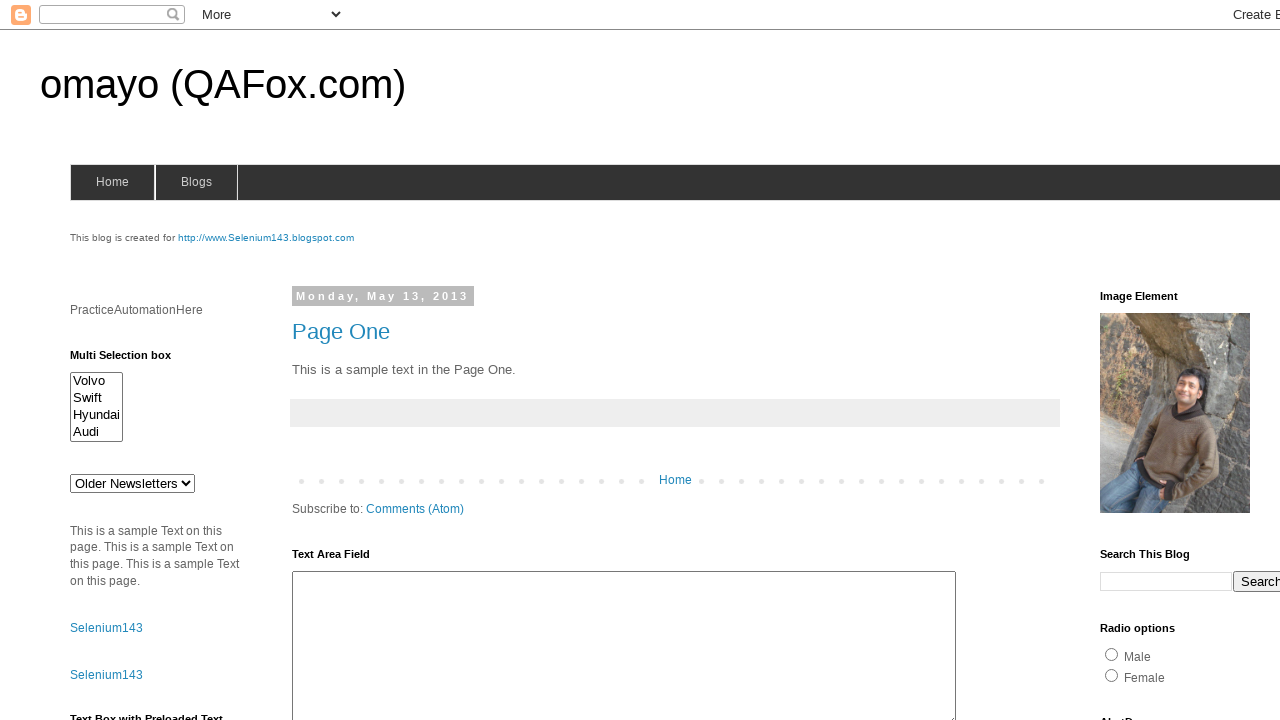

Clicked specific checkbox in HTML33 section at (1136, 360) on xpath=//div[@id='HTML33']//input[1]
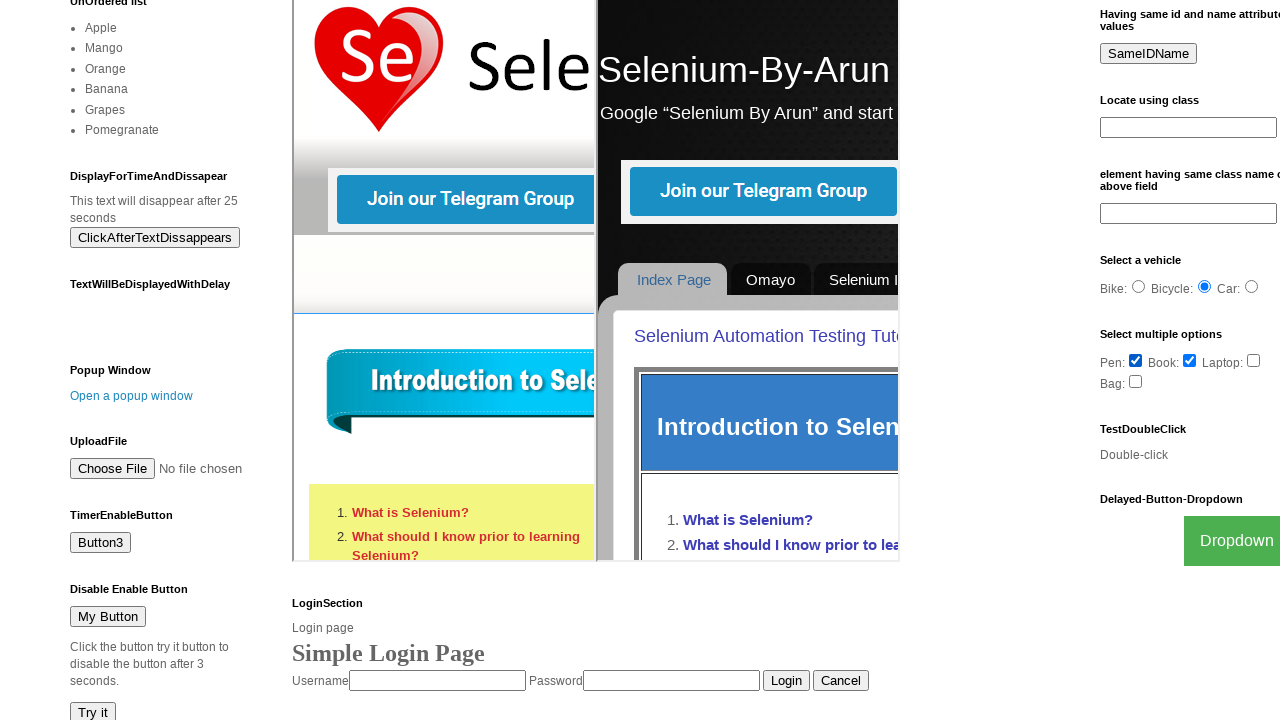

Located all accessory checkboxes
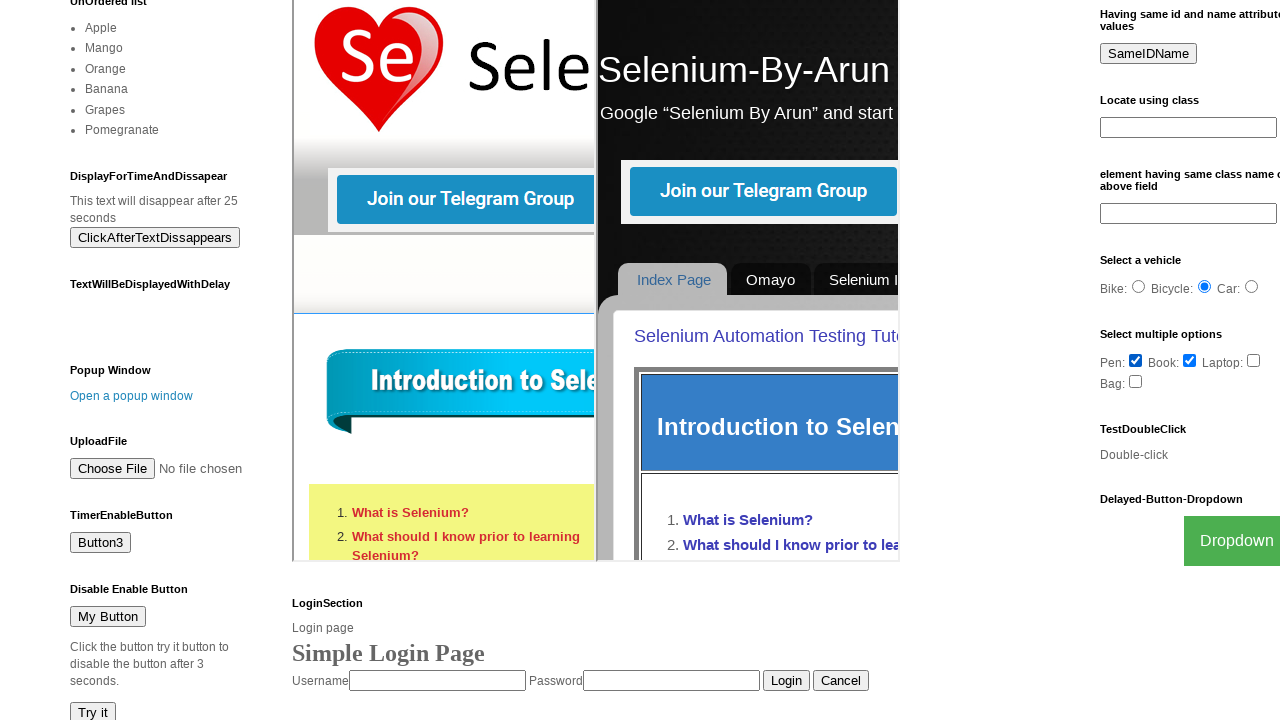

Found 4 accessory checkboxes
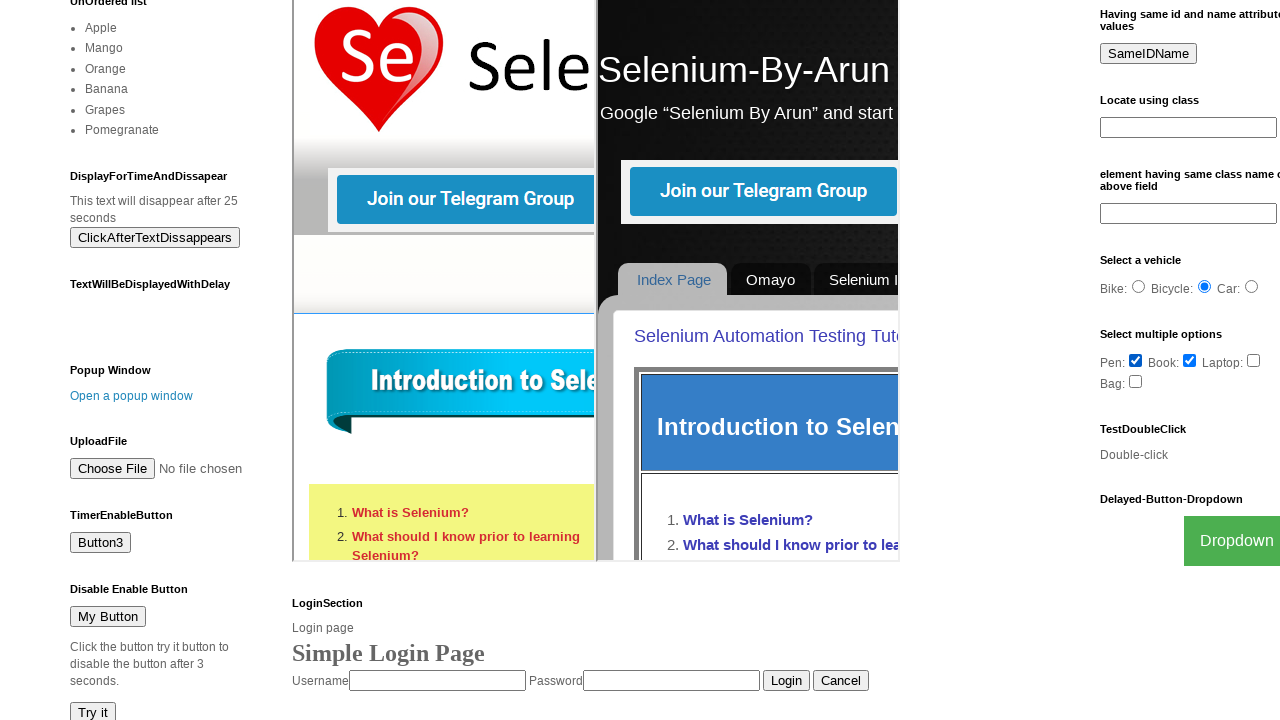

Clicked checkbox 1 of 4 to select all at (1136, 360) on xpath=//input[@type='checkbox' and @name='accessories'] >> nth=0
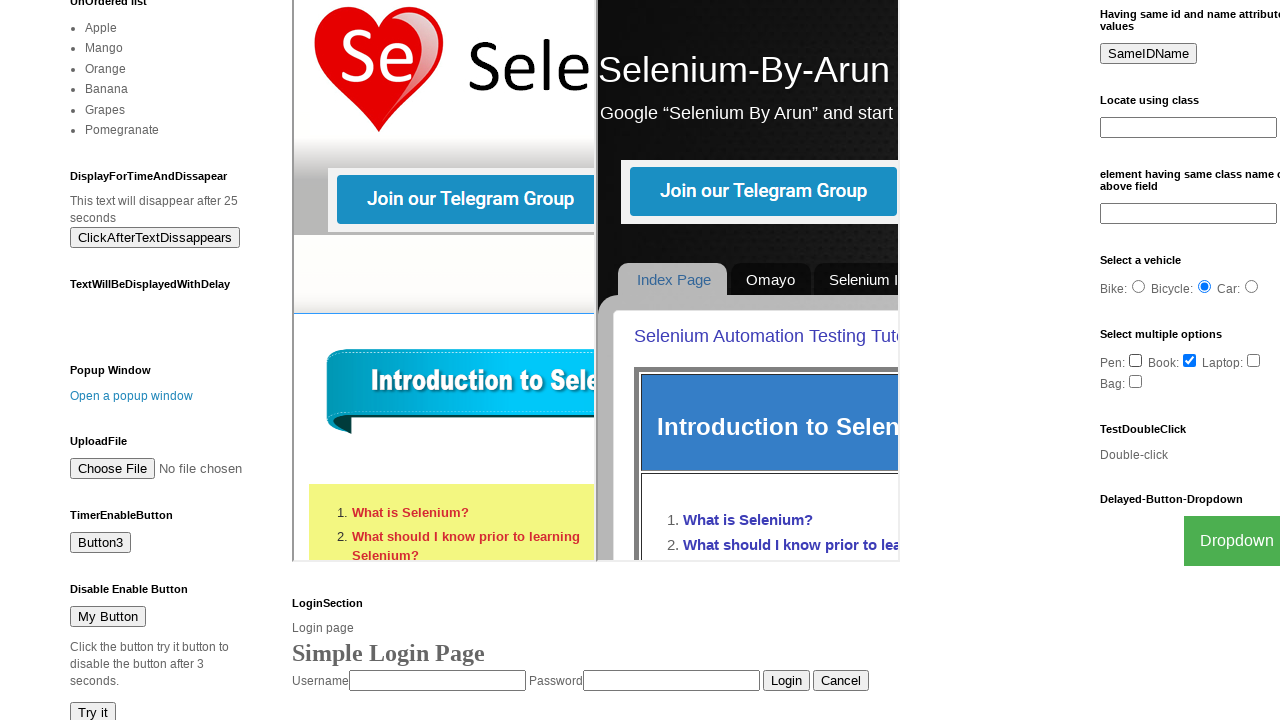

Clicked checkbox 2 of 4 to select all at (1190, 360) on xpath=//input[@type='checkbox' and @name='accessories'] >> nth=1
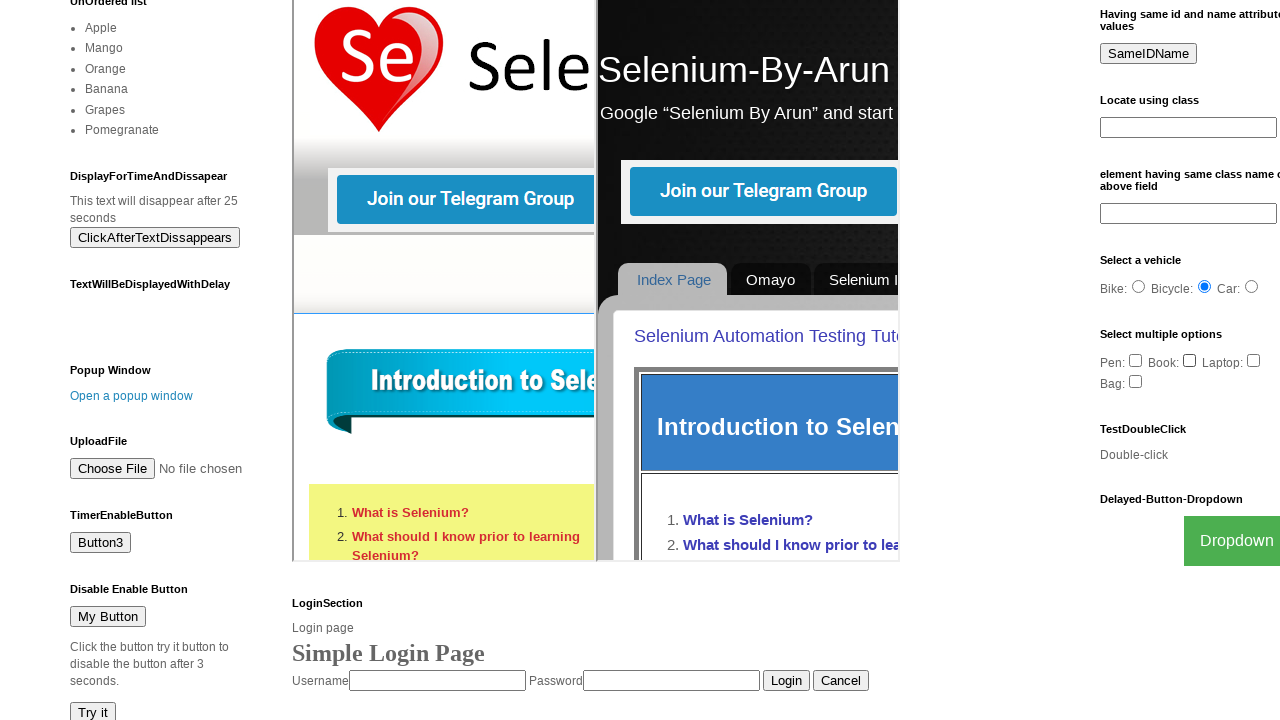

Clicked checkbox 3 of 4 to select all at (1254, 360) on xpath=//input[@type='checkbox' and @name='accessories'] >> nth=2
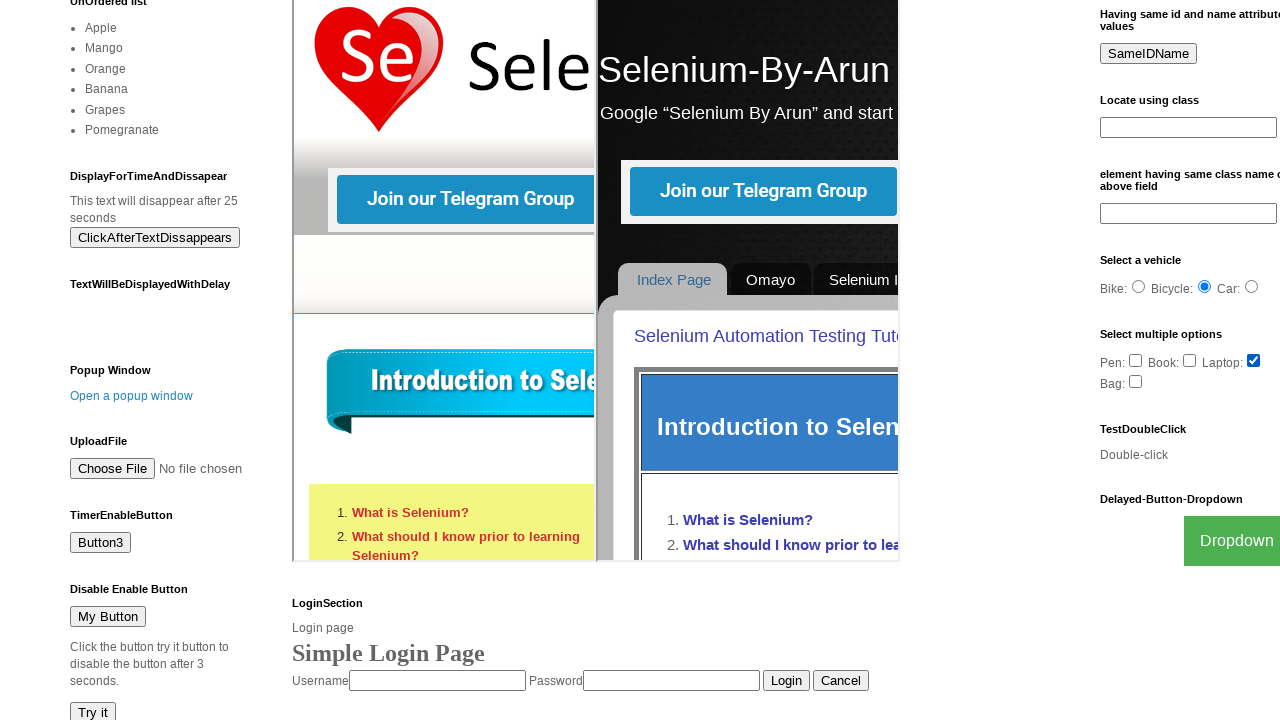

Clicked checkbox 4 of 4 to select all at (1136, 381) on xpath=//input[@type='checkbox' and @name='accessories'] >> nth=3
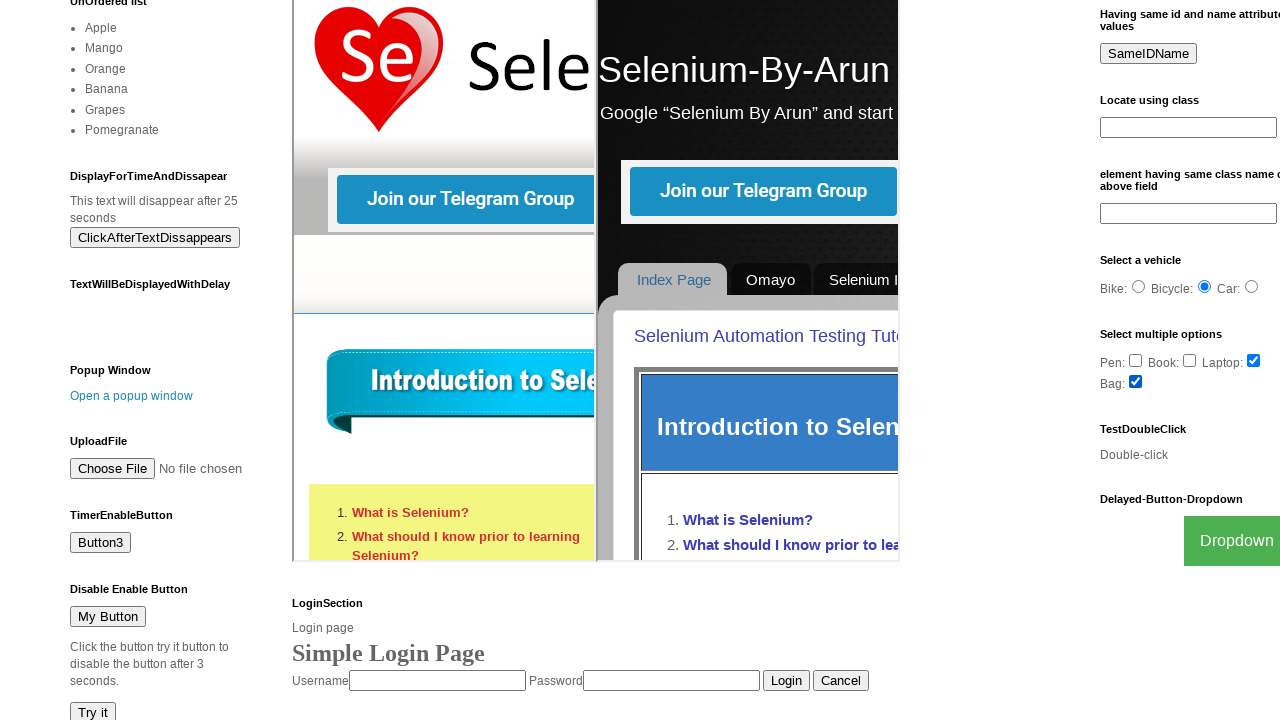

Located all accessory checkboxes again
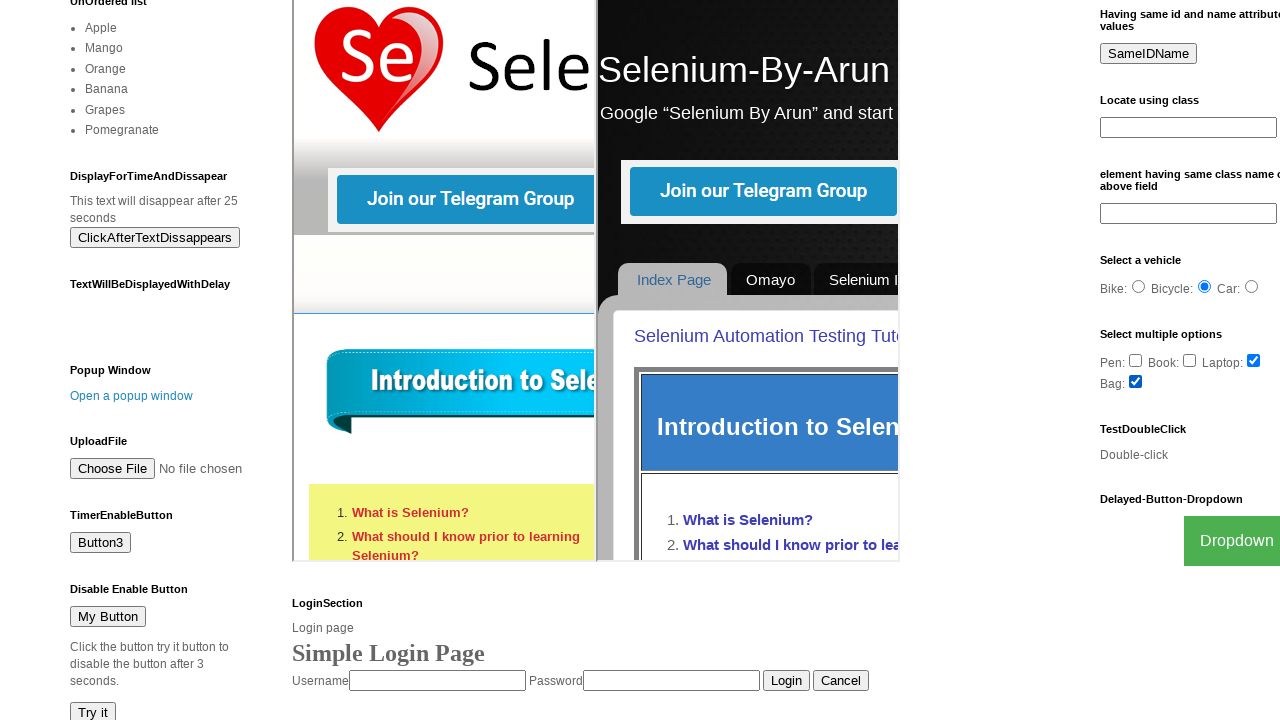

Counting 4 checkboxes for selective choice
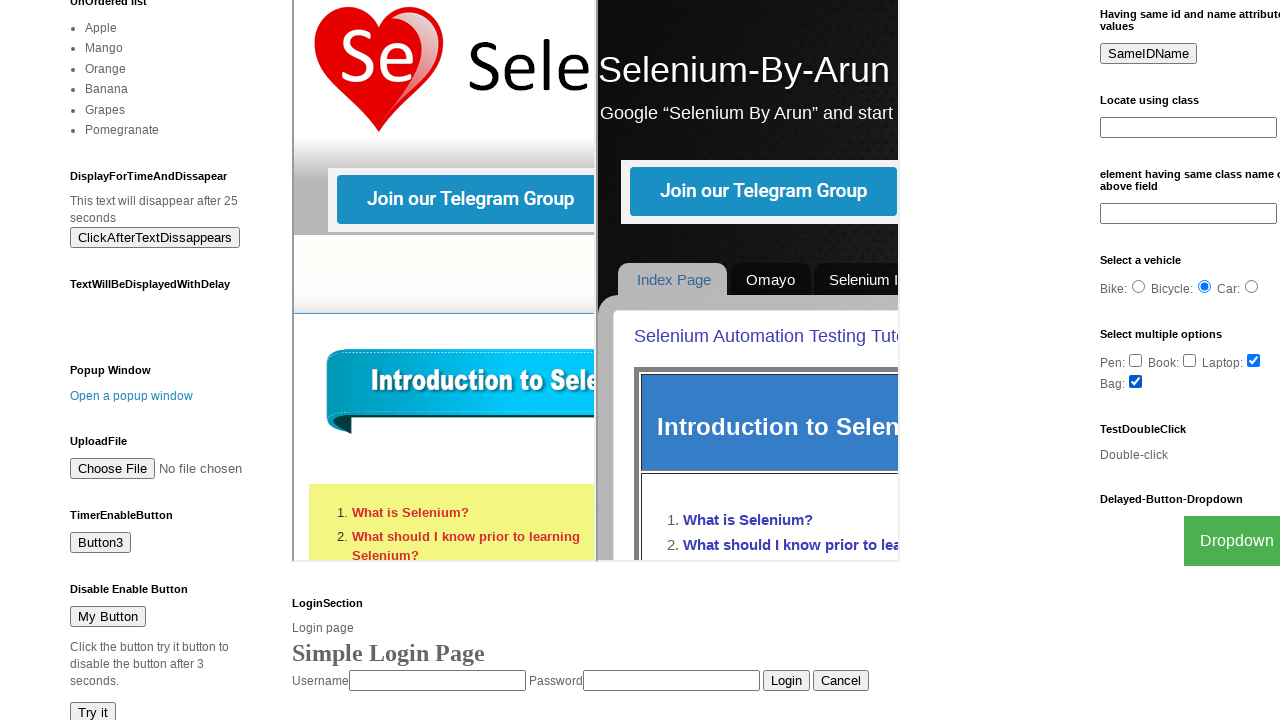

Retrieved value 'Pen' from checkbox 1
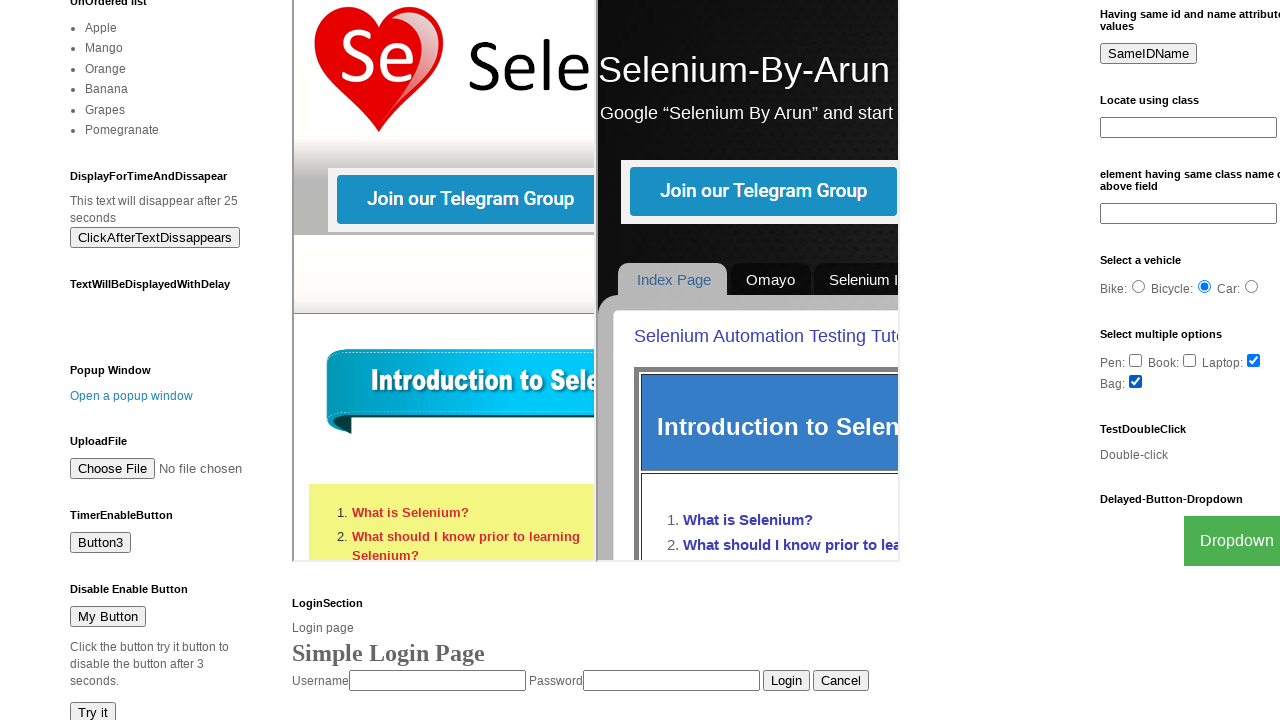

Clicked checkbox for 'Pen' (Pen or Bag selected) at (1136, 360) on xpath=//input[@type='checkbox' and @name='accessories'] >> nth=0
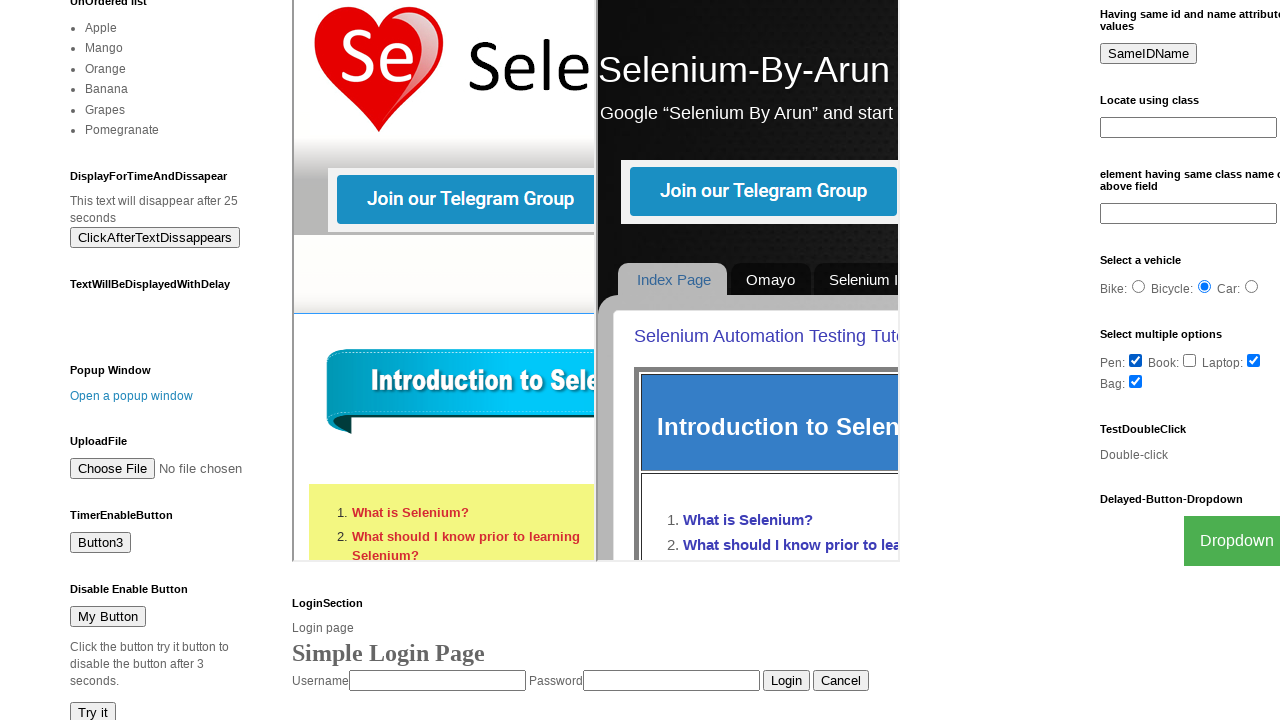

Retrieved value 'Book' from checkbox 2
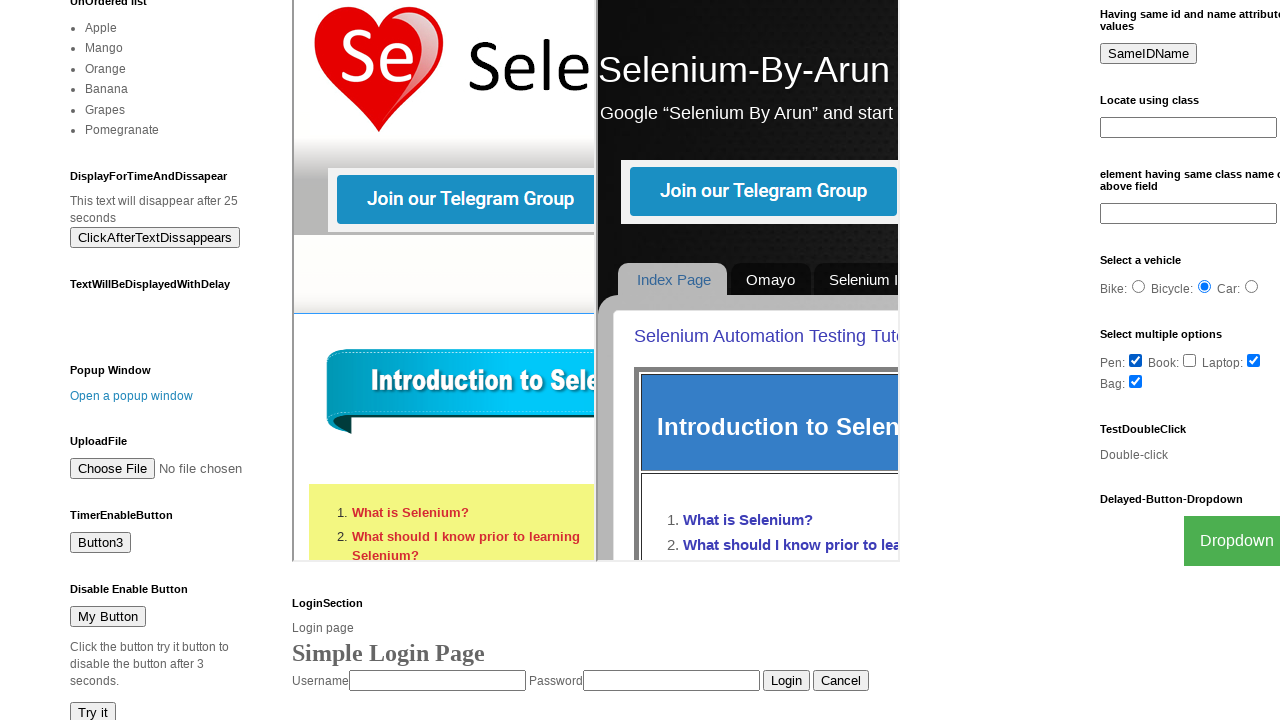

Retrieved value 'Laptop' from checkbox 3
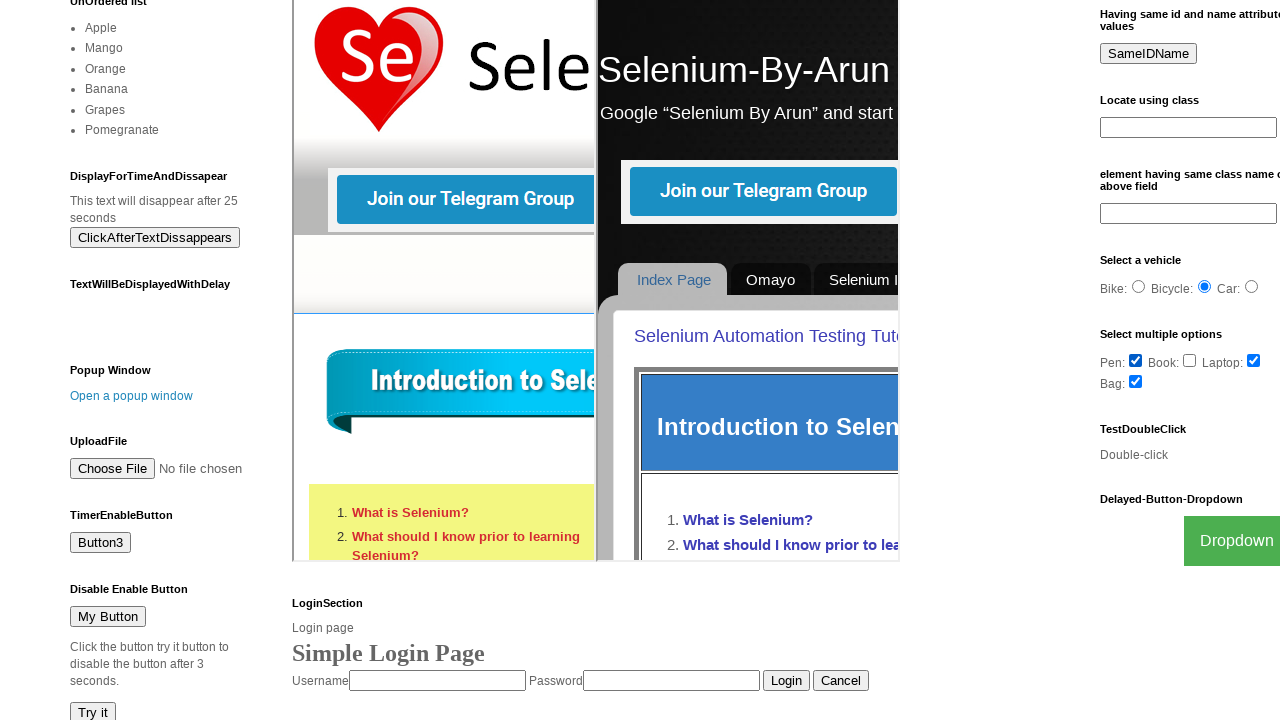

Retrieved value 'Bag' from checkbox 4
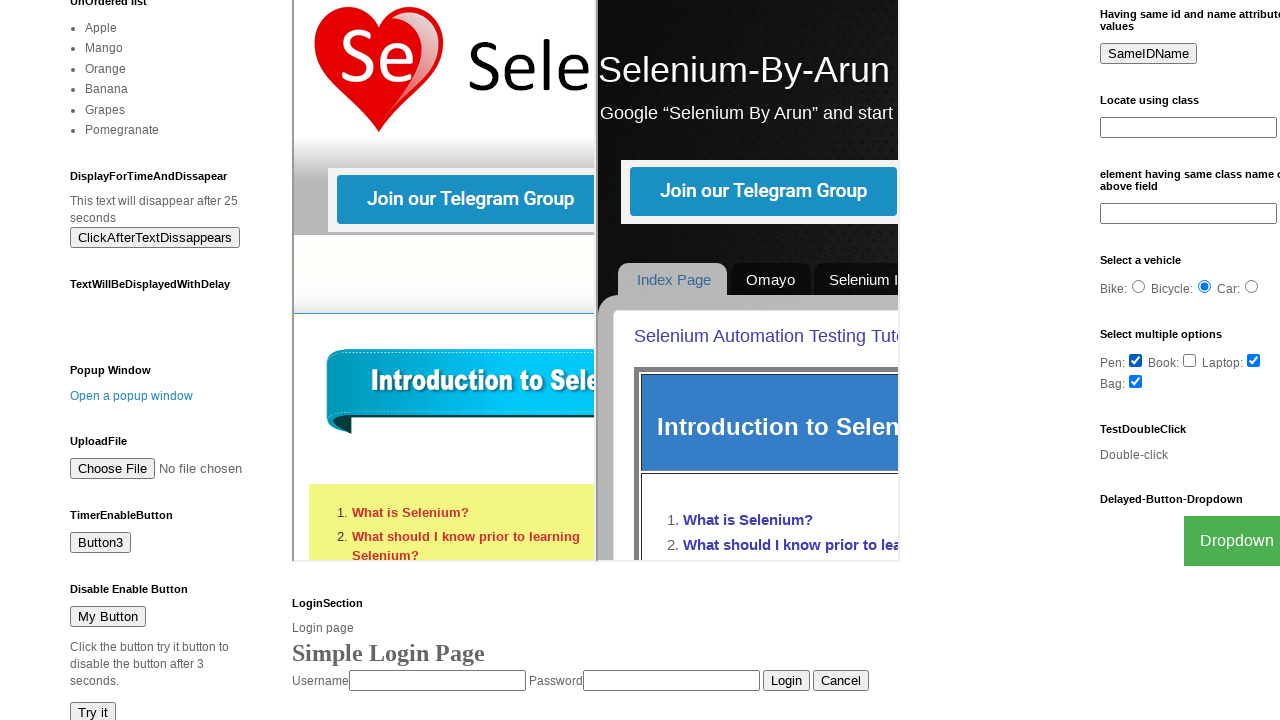

Clicked checkbox for 'Bag' (Pen or Bag selected) at (1136, 381) on xpath=//input[@type='checkbox' and @name='accessories'] >> nth=3
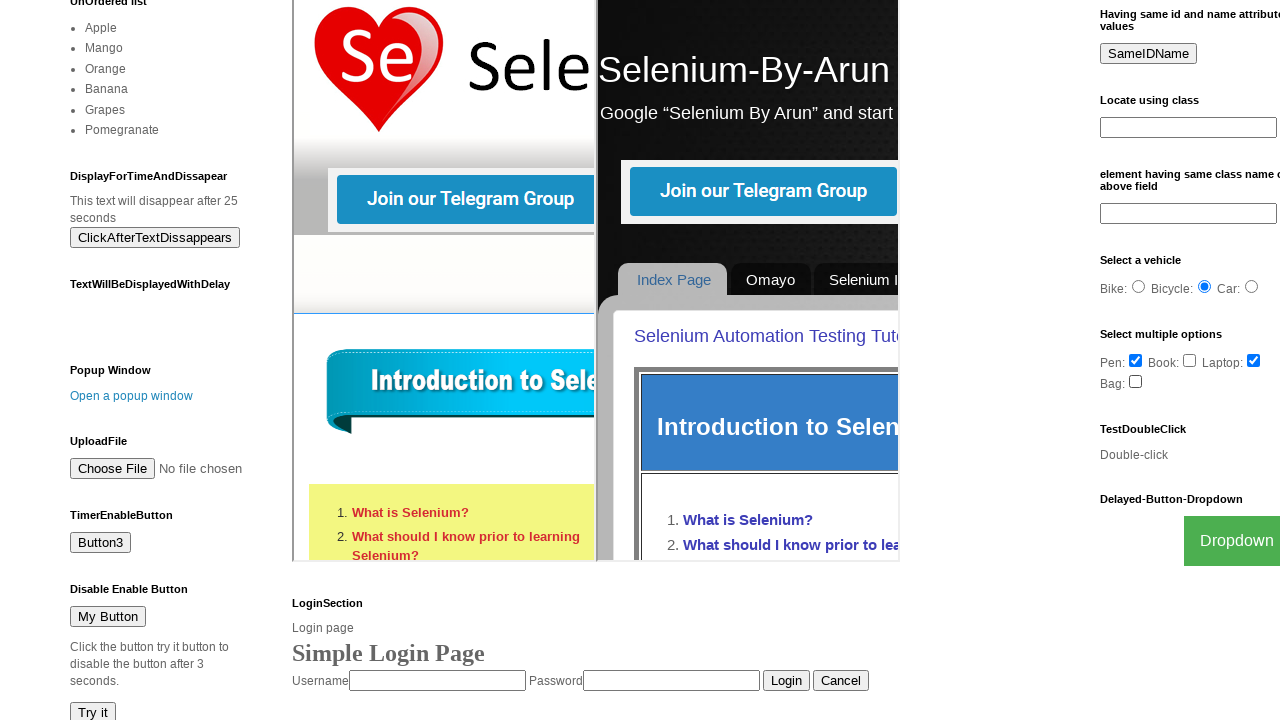

Located all accessory checkboxes for clearing
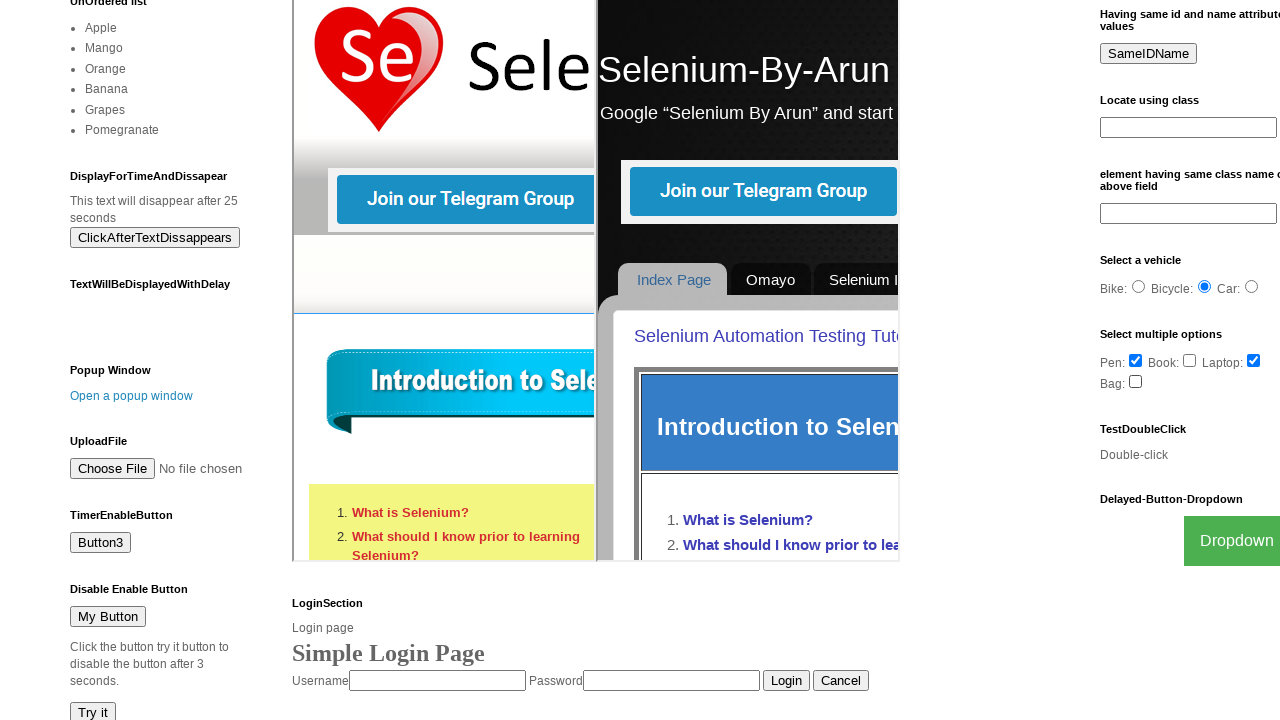

Preparing to clear 4 checkboxes
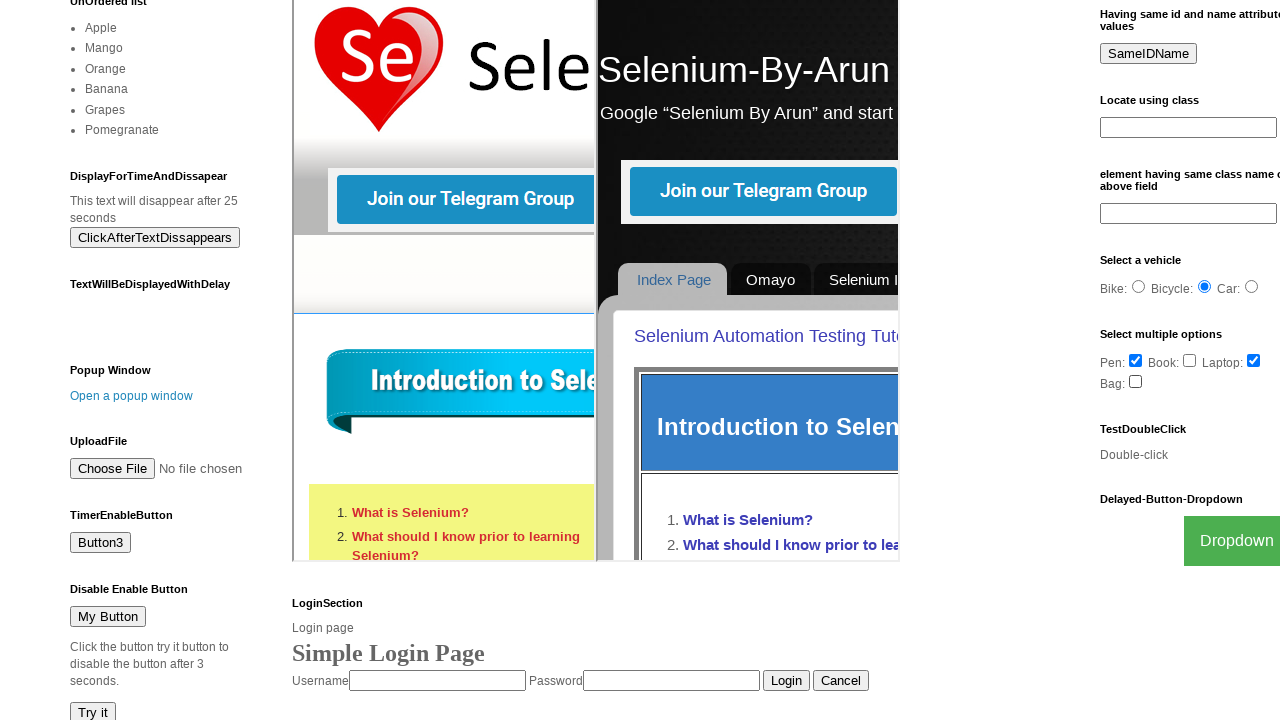

Unchecked checkbox 1 during clearing operation at (1136, 360) on xpath=//input[@type='checkbox' and @name='accessories'] >> nth=0
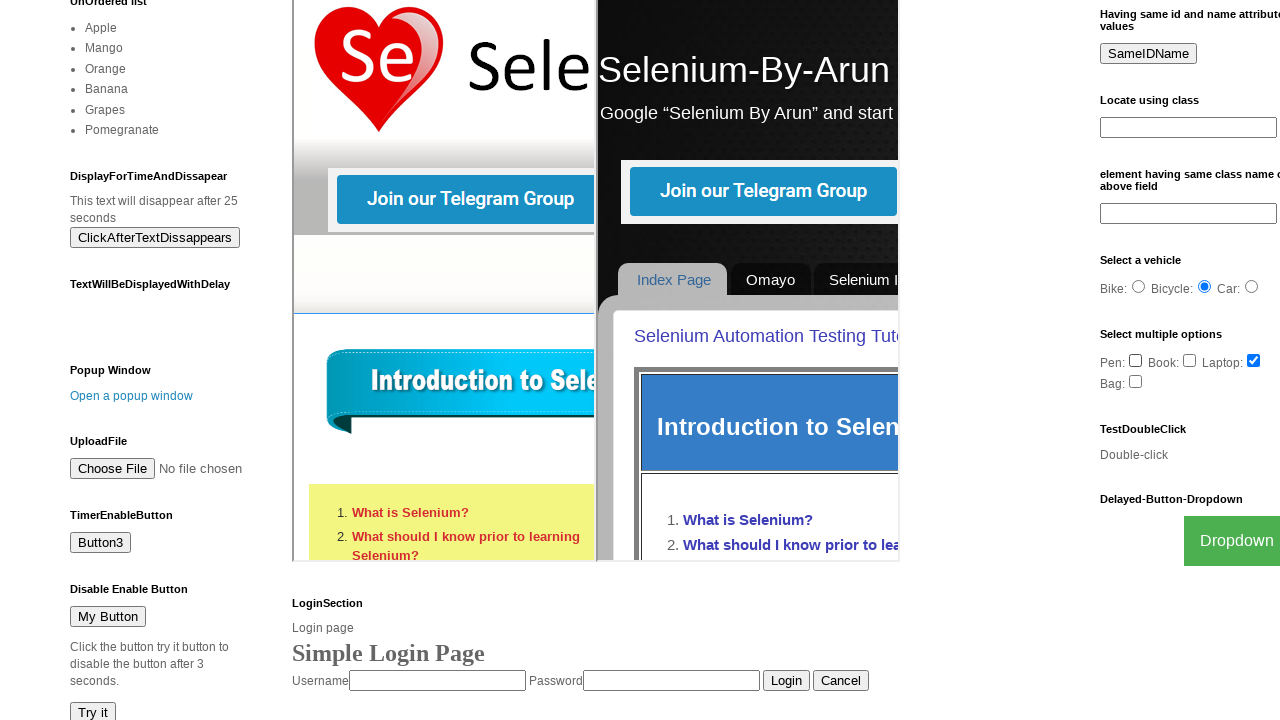

Unchecked checkbox 3 during clearing operation at (1254, 360) on xpath=//input[@type='checkbox' and @name='accessories'] >> nth=2
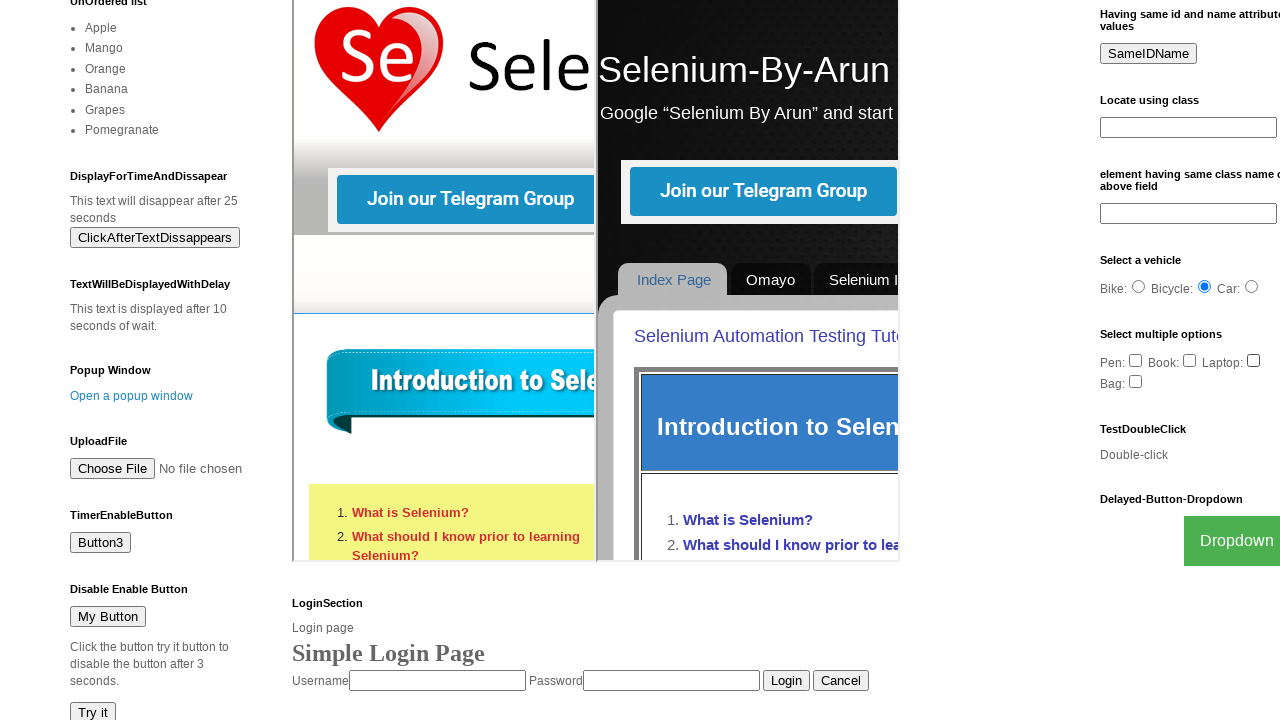

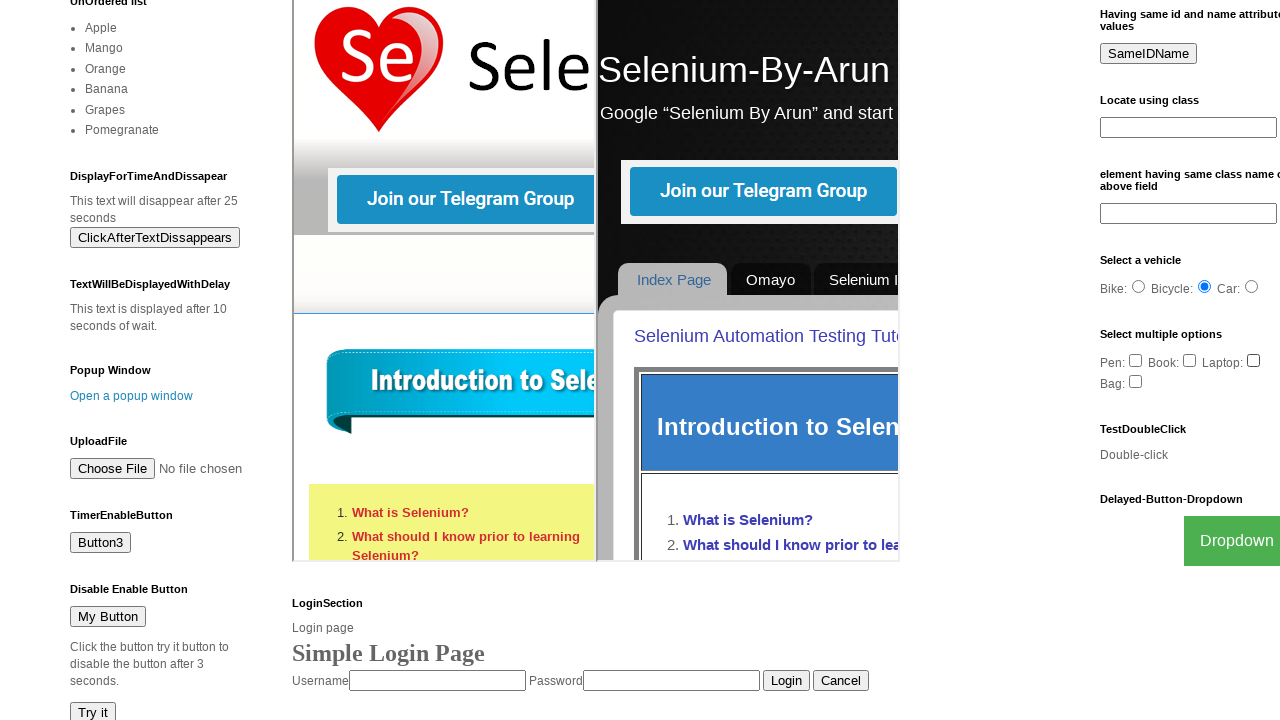